Tests scroll functionality by scrolling to a footer element and verifying it becomes visible in the viewport

Starting URL: https://www.selenium.dev/selenium/web/scrolling_tests/frame_with_nested_scrolling_frame_out_of_view.html

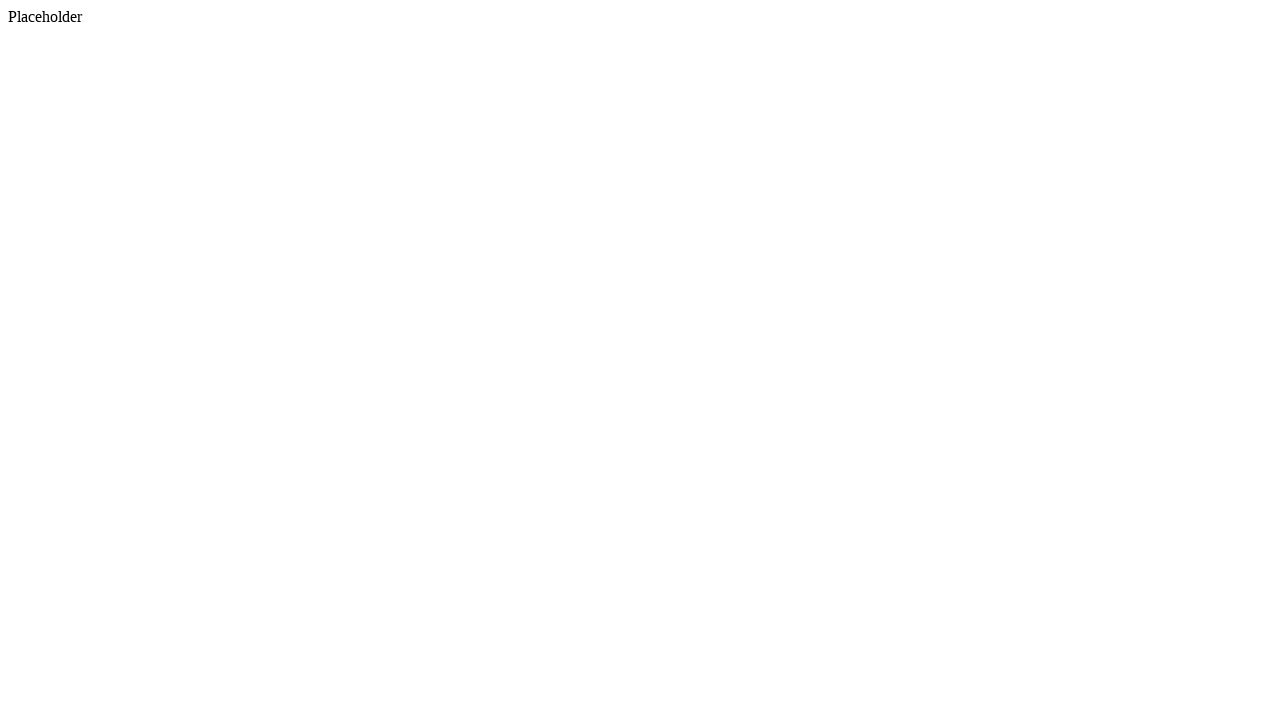

Located footer element in DOM
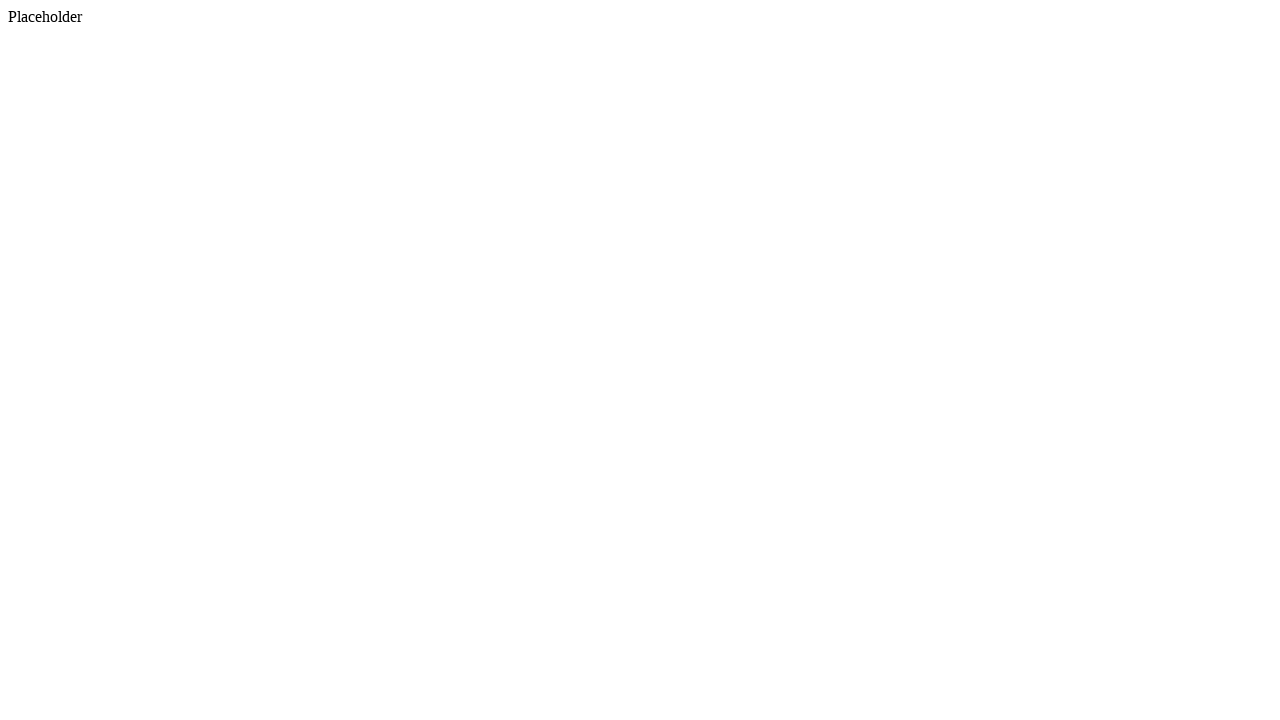

Scrolled footer element into view
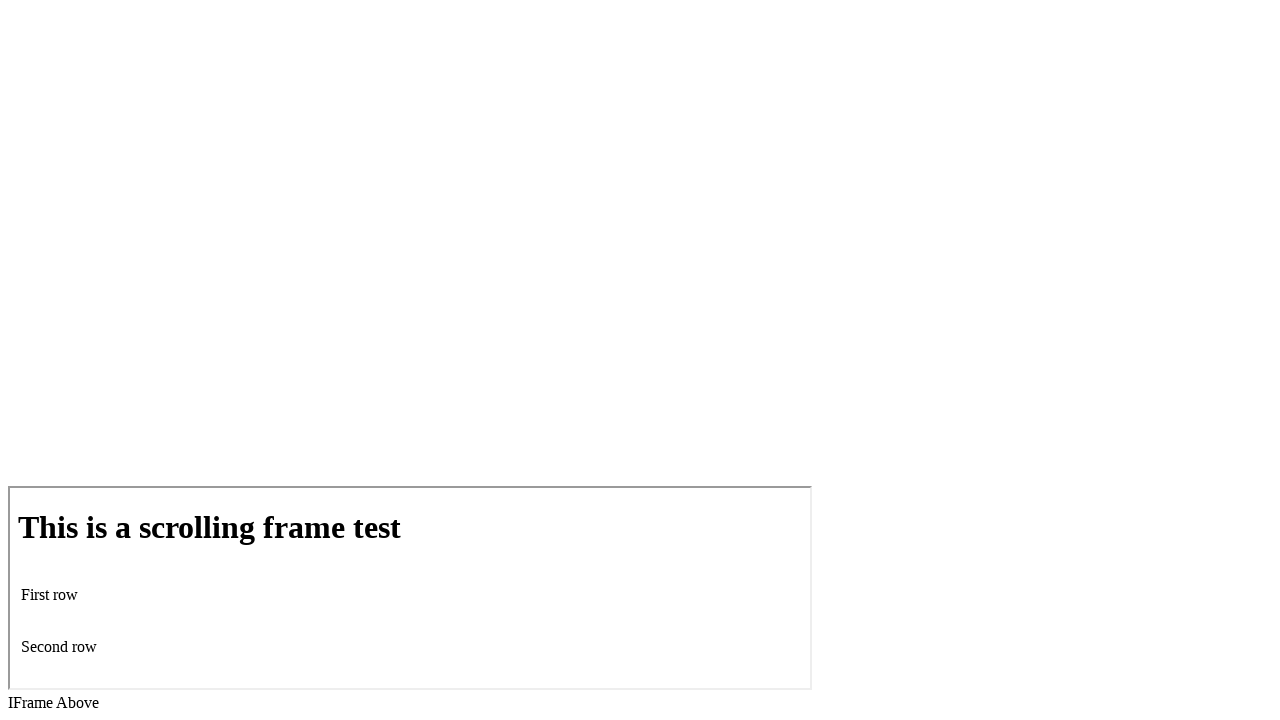

Verified footer is visible in viewport after scrolling
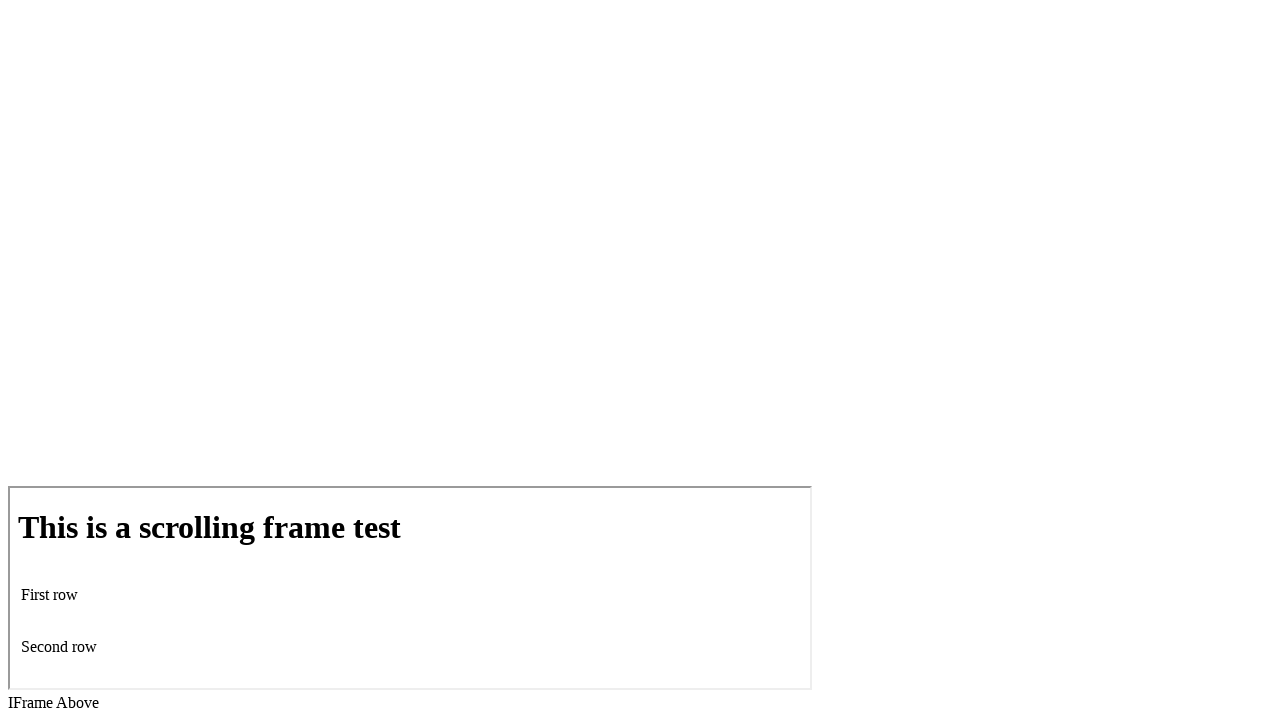

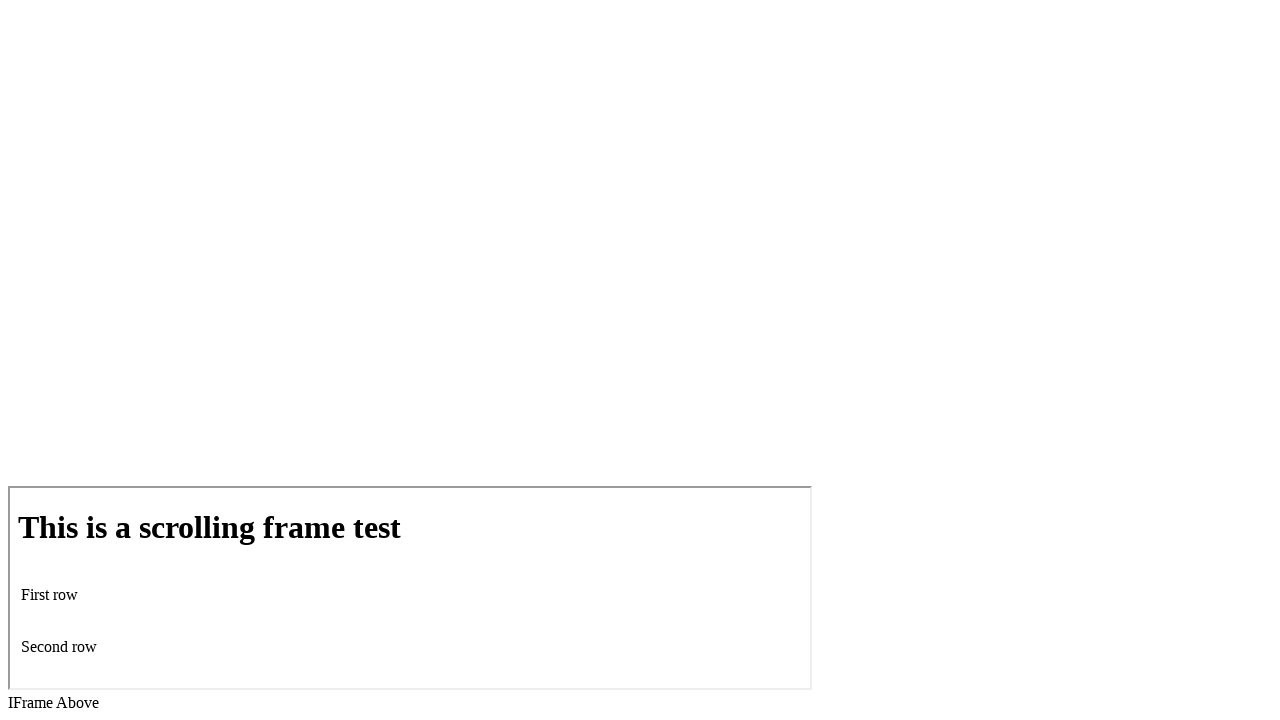